Tests the search functionality on testotomasyonu.com by searching for "phone" and verifying category elements are displayed

Starting URL: https://www.testotomasyonu.com

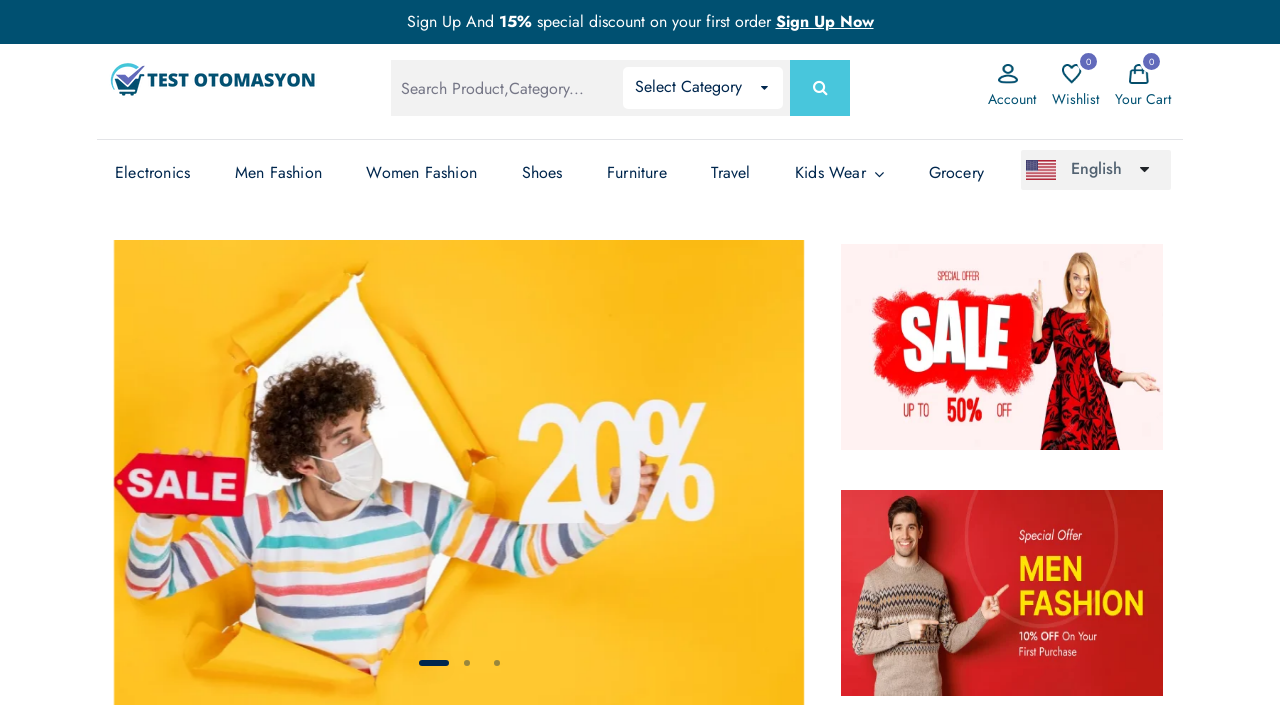

Filled search box with 'phone' on #global-search
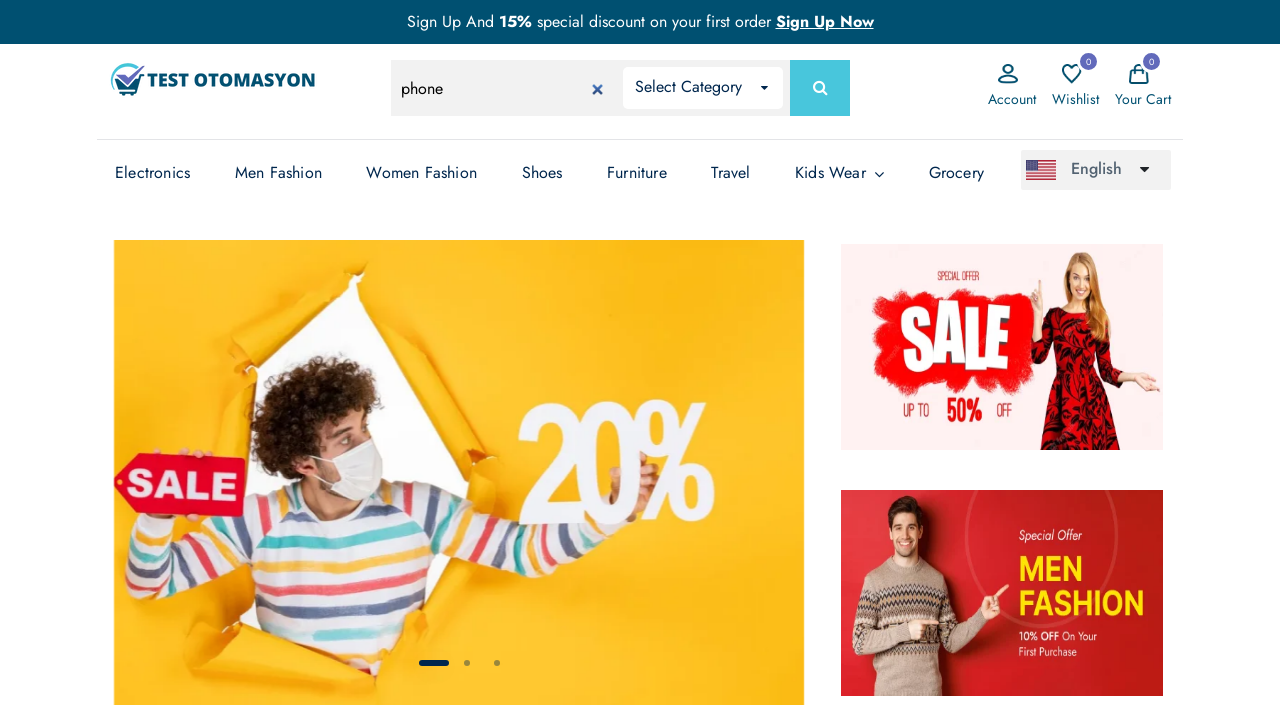

Pressed Enter to submit search query on #global-search
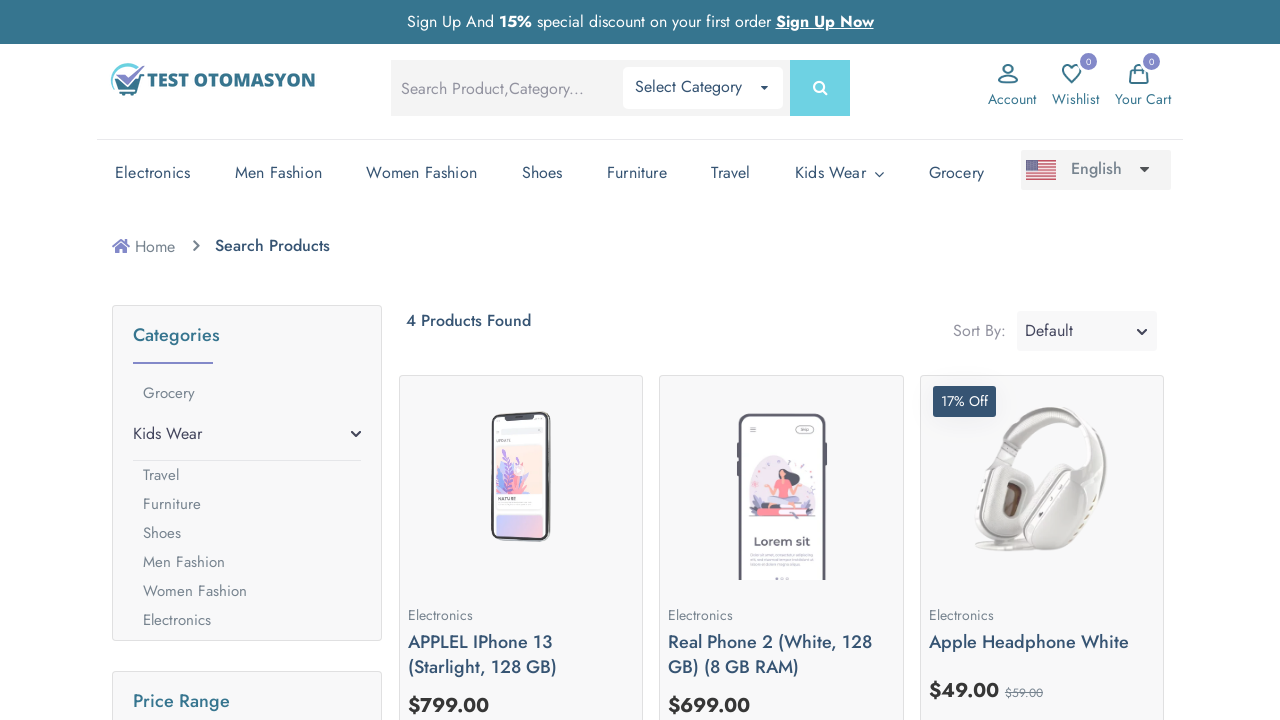

Category elements loaded
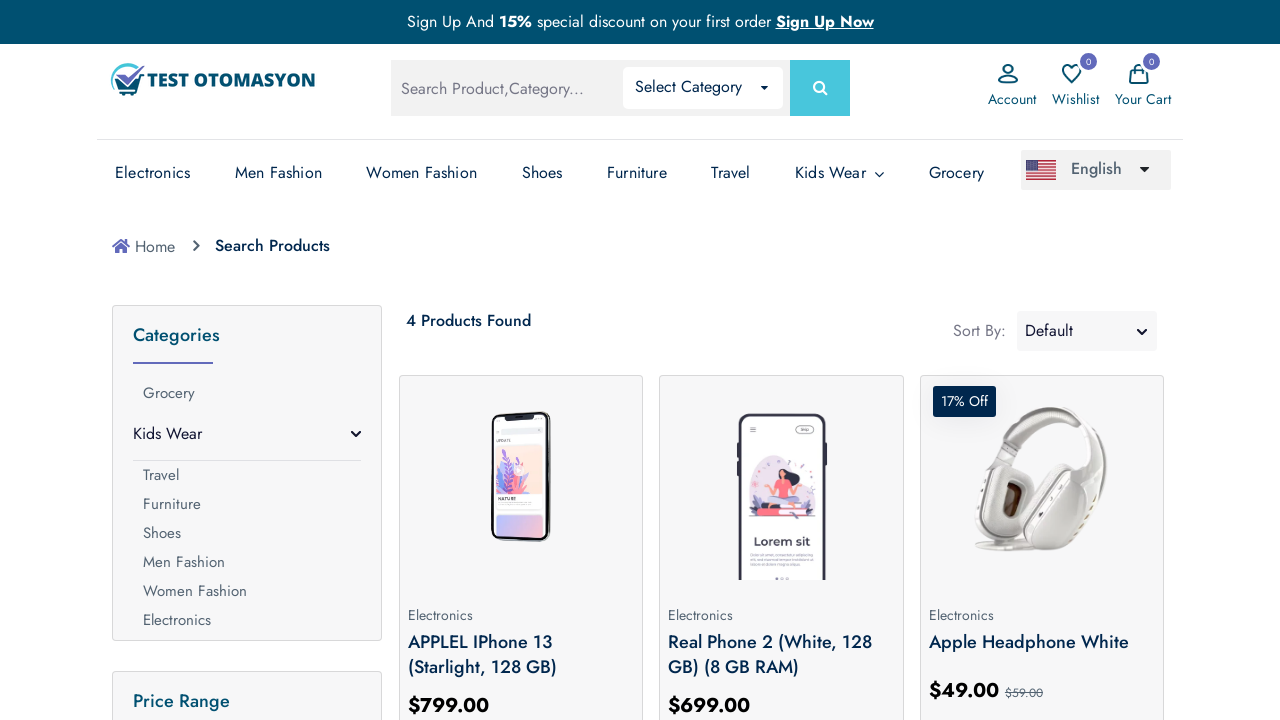

Retrieved all category elements
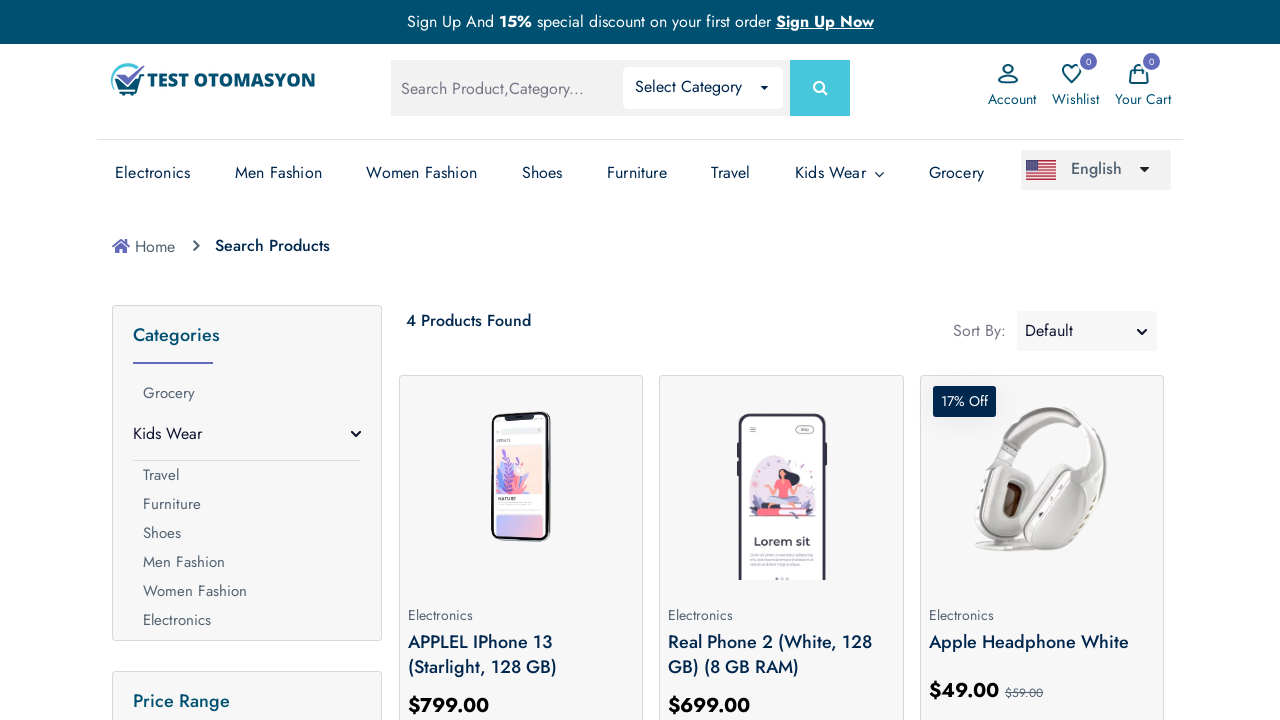

Printed category: 
            
              Grocery
            
        
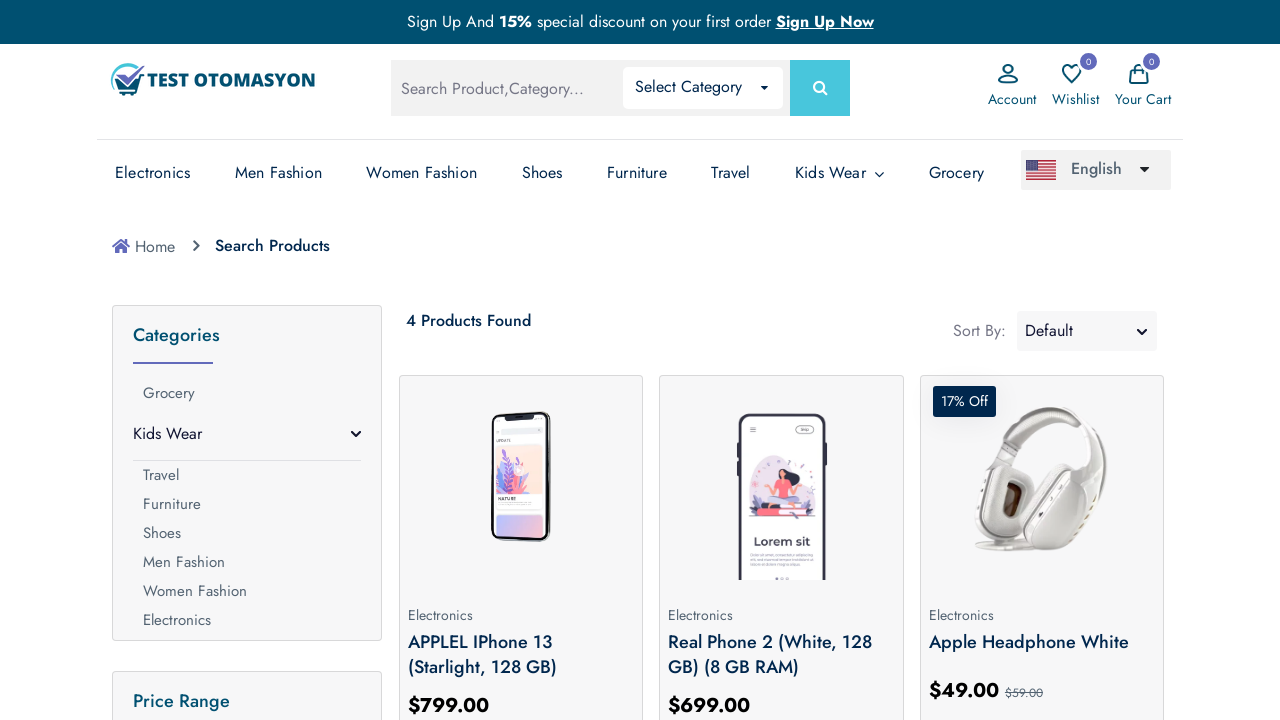

Printed category: 
                                 Girls 
                                 Boys 
                             
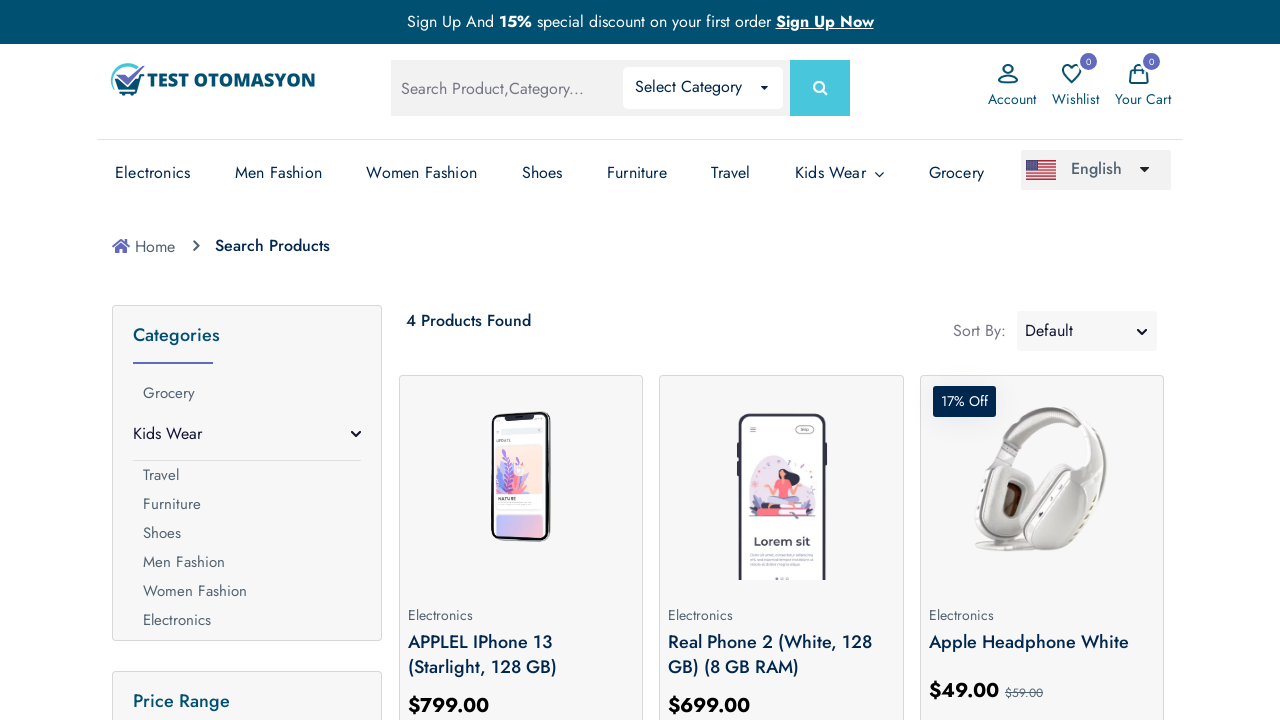

Printed category: 
            
              Travel
            
        
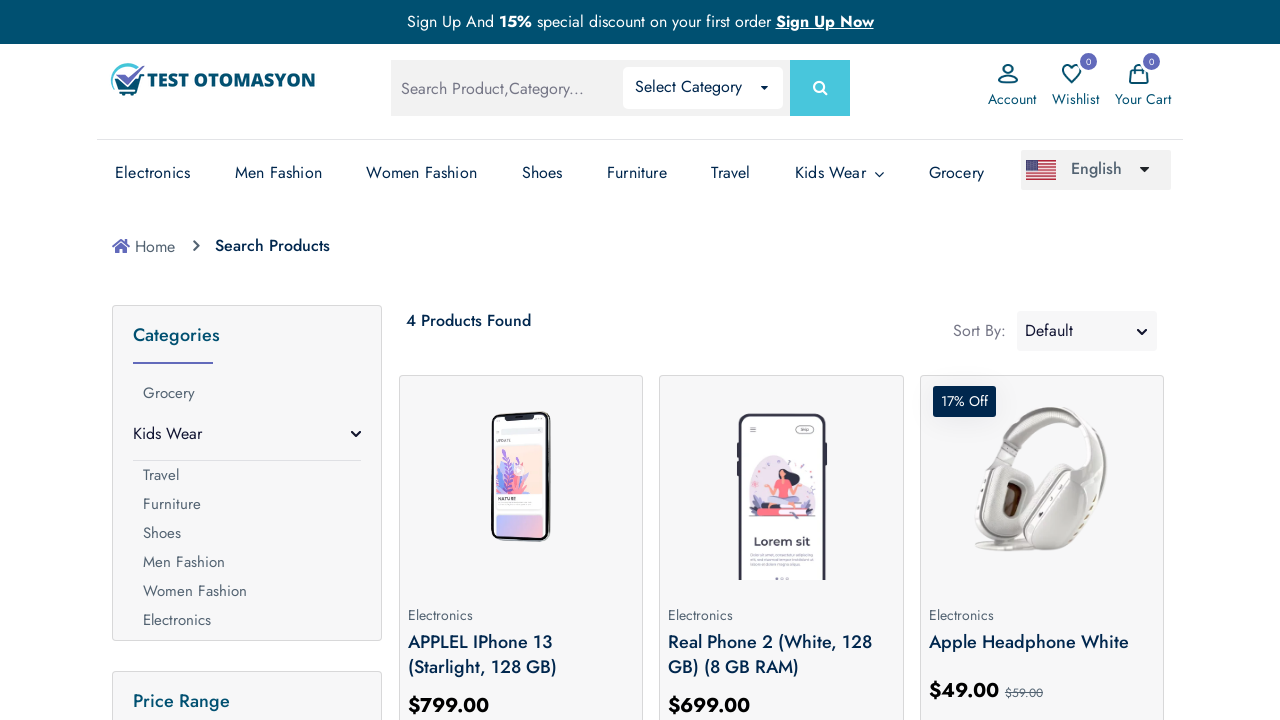

Printed category: 
            
              Furniture
            
        
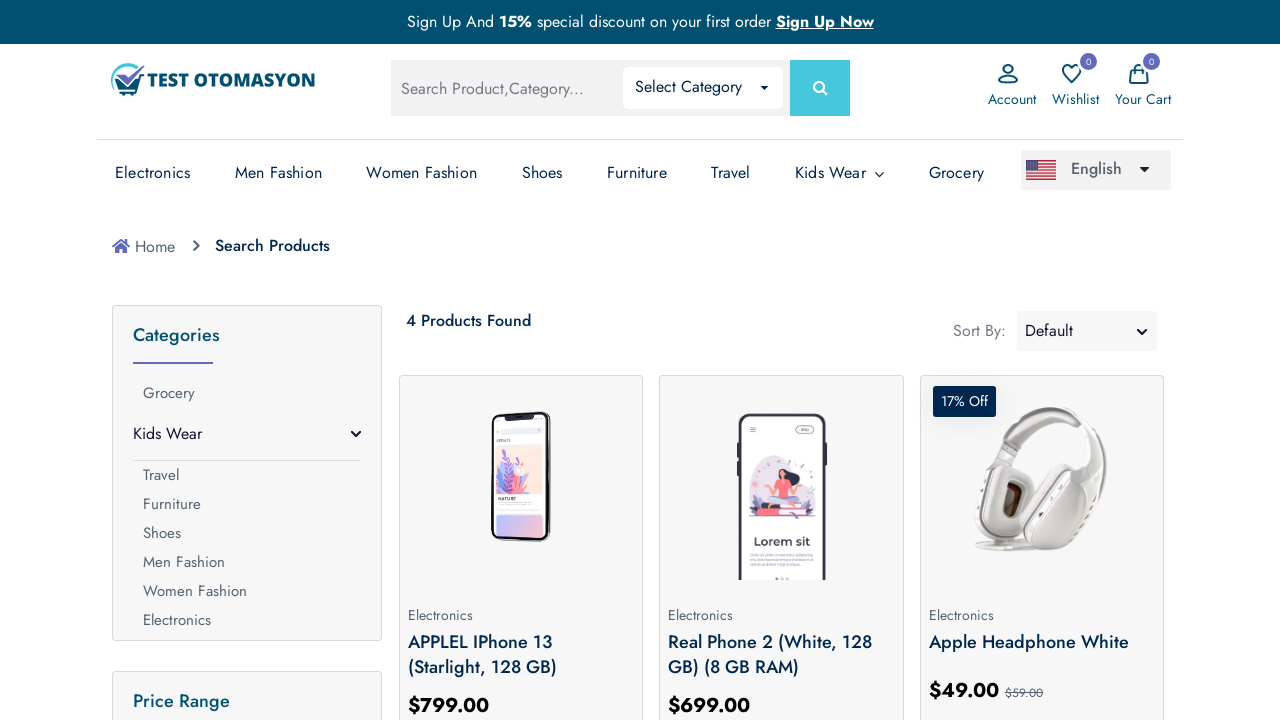

Printed category: 
            
              Shoes
            
        
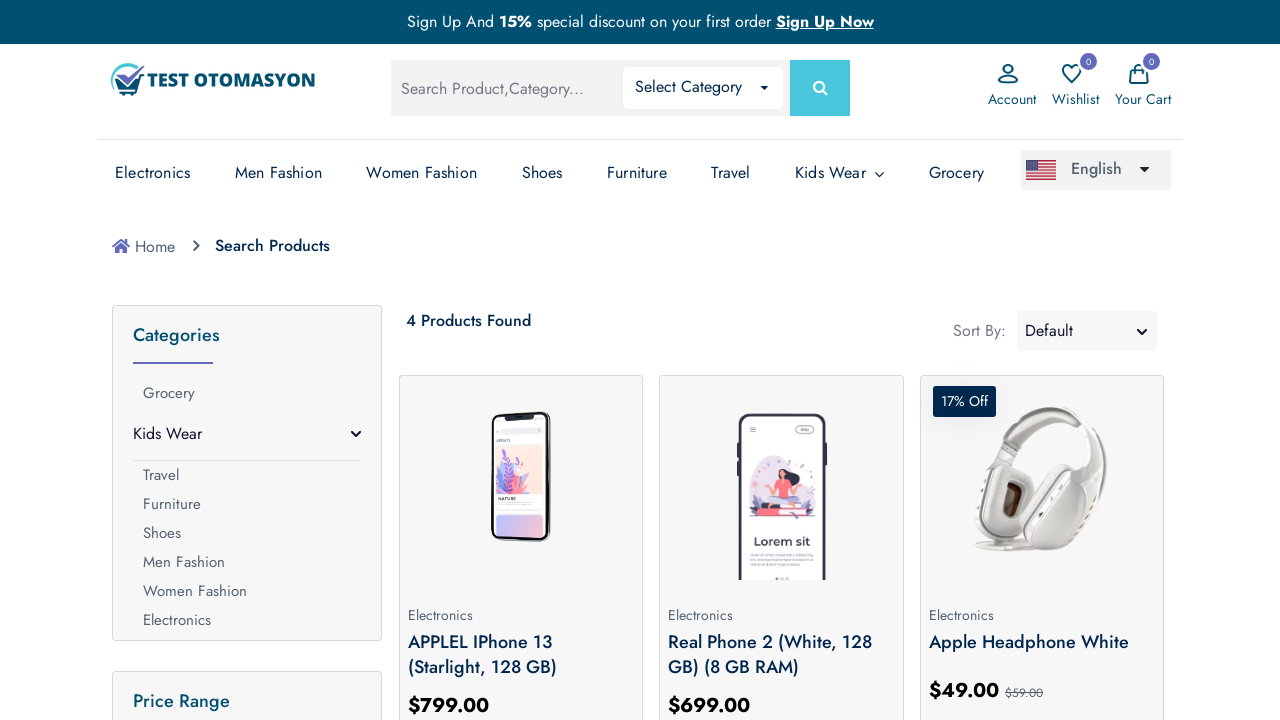

Printed category: 
            
              Men Fashion
            
        
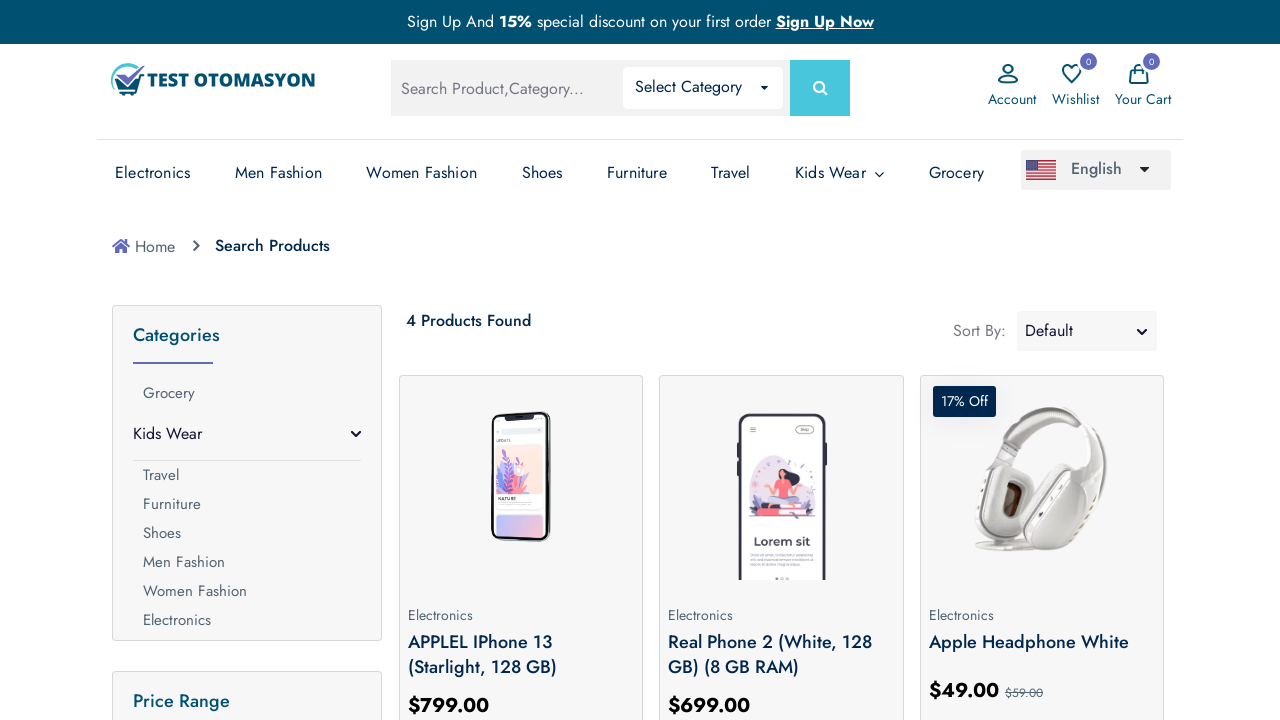

Printed category: 
            
              Women Fashion
            
        
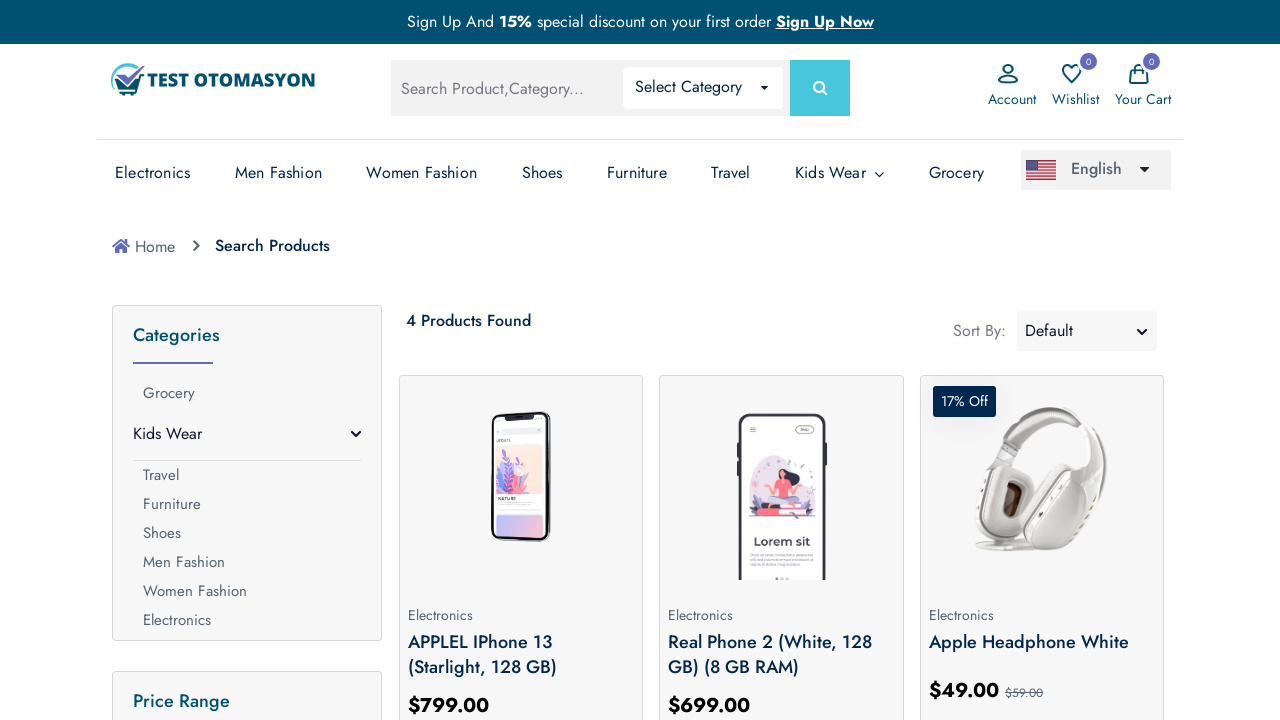

Printed category: 
            
              Electronics
            
        
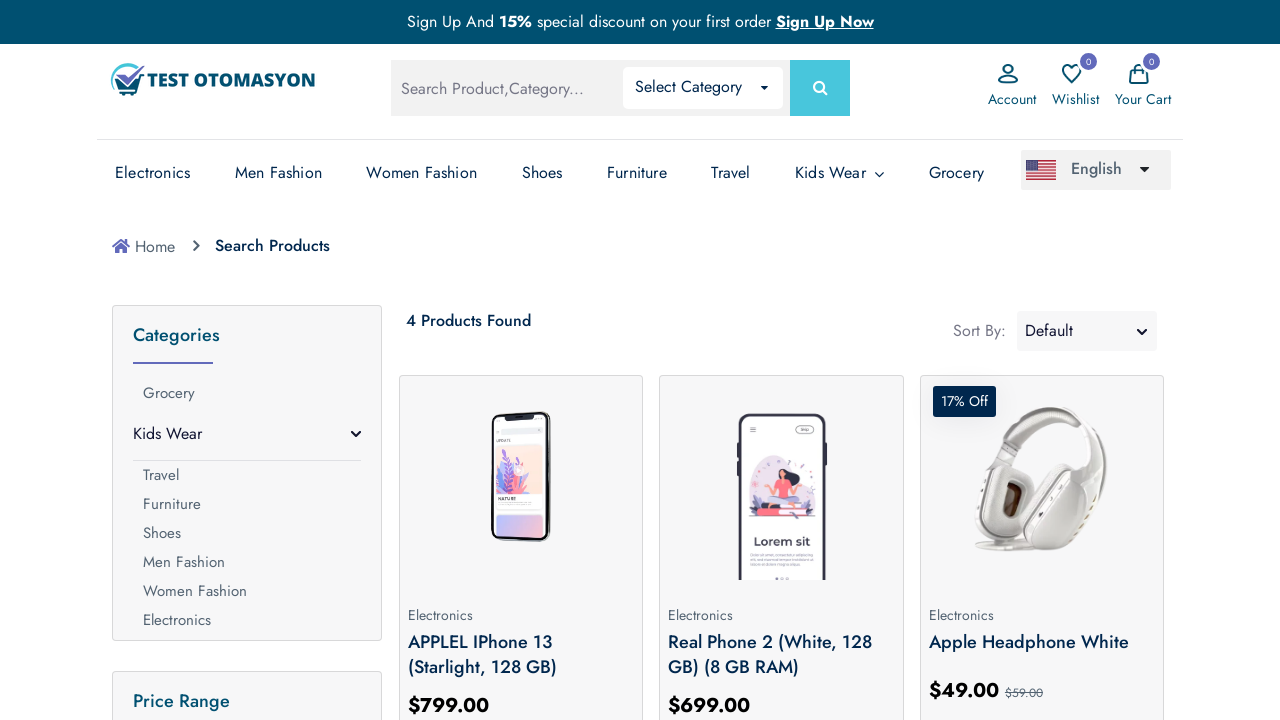

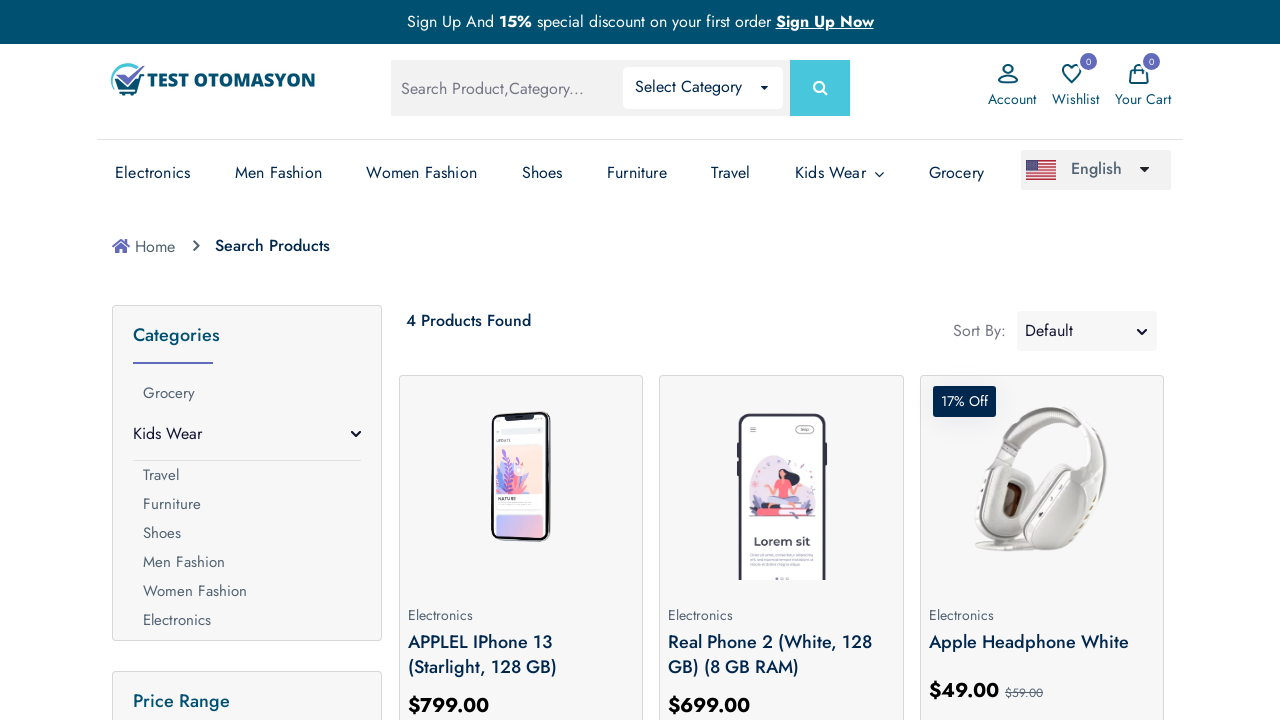